Tests a form demo on syntaxprojects.com by navigating through the site menu, accessing a form demo page, entering text, and submitting

Starting URL: http://syntaxprojects.com/

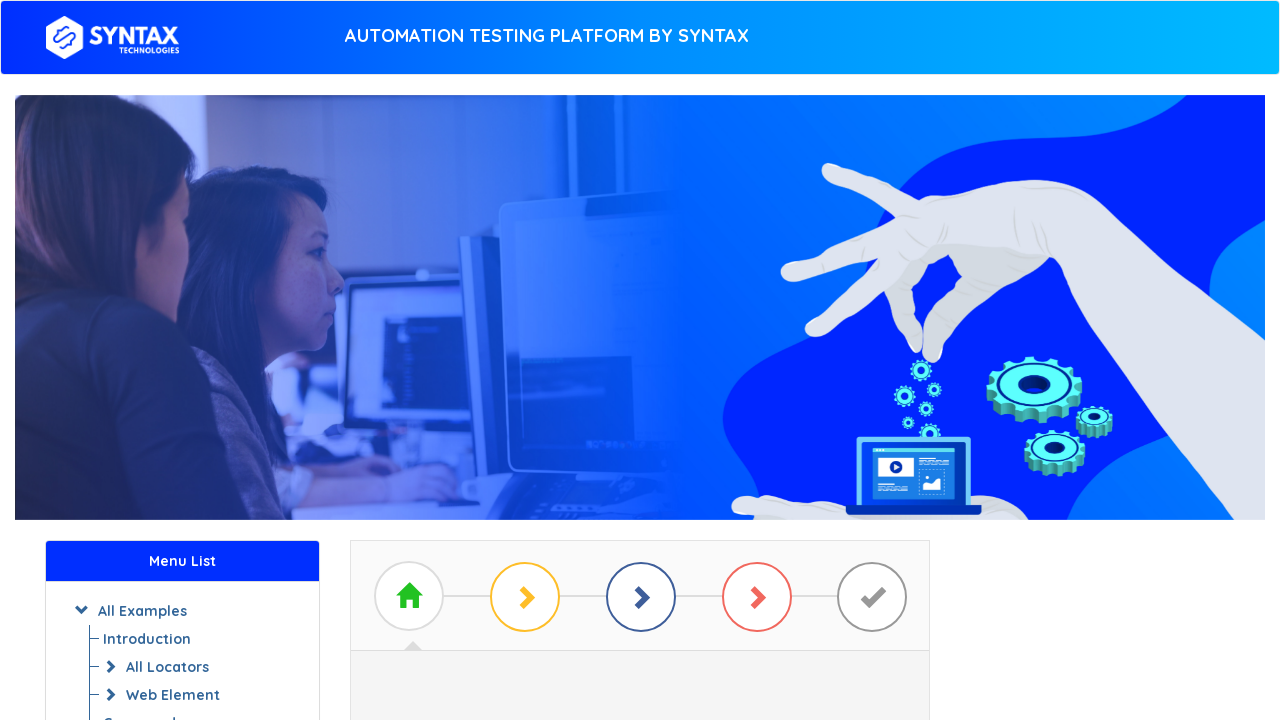

Clicked 'Start Practising' link at (640, 372) on xpath=//a[text()=' Start Practising ']
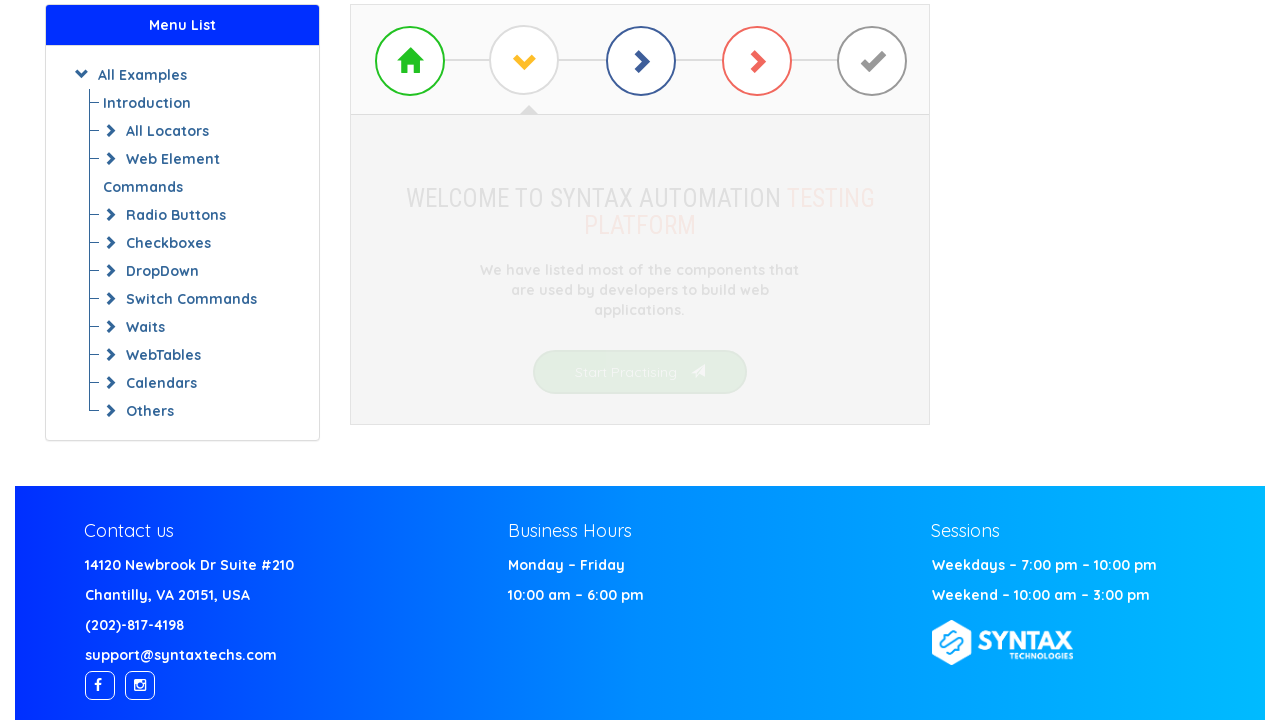

Waited for page to load (networkidle)
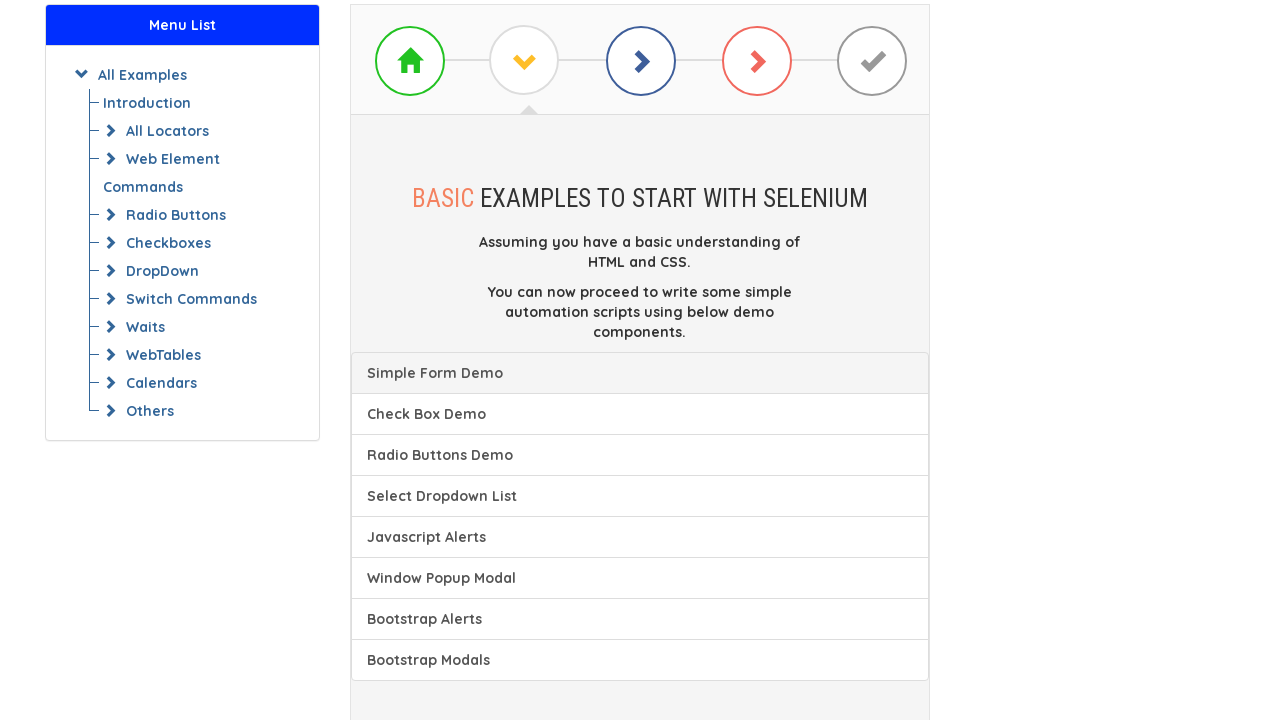

Clicked on basic form demo link at (640, 373) on xpath=//a[@class='list-group-item' and @href='basic-first-form-demo.php']
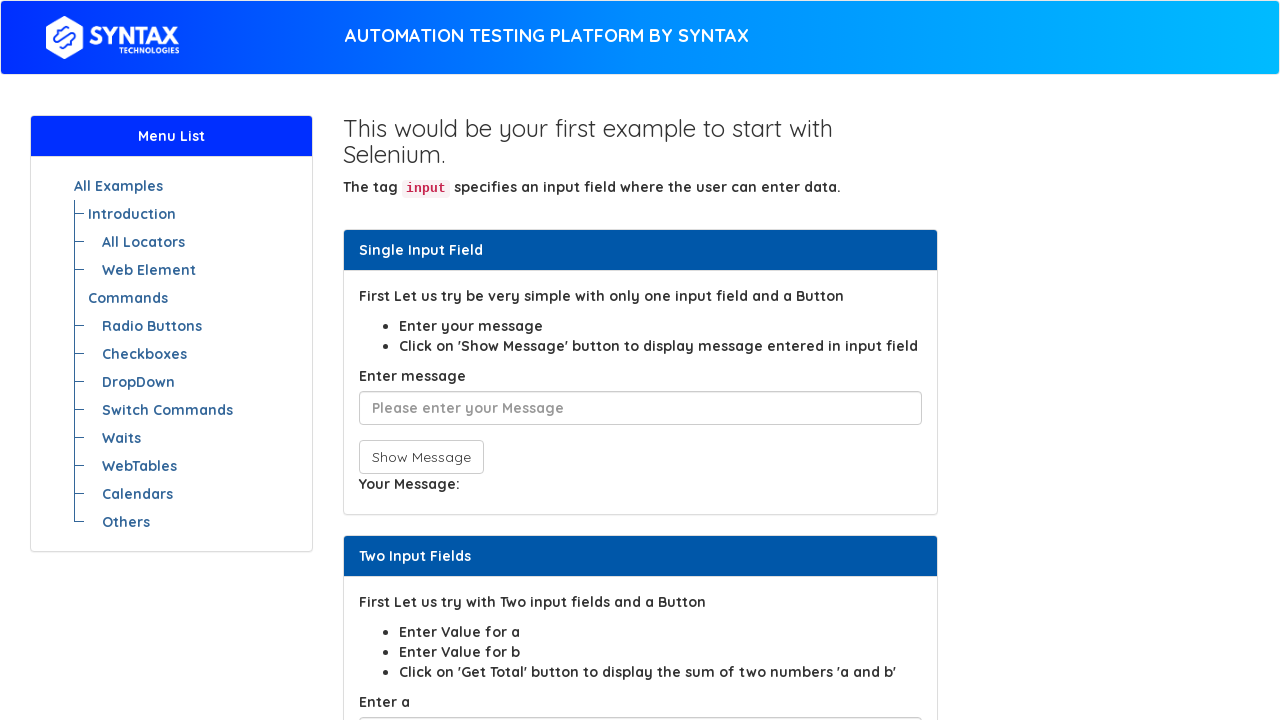

Form page loaded (networkidle)
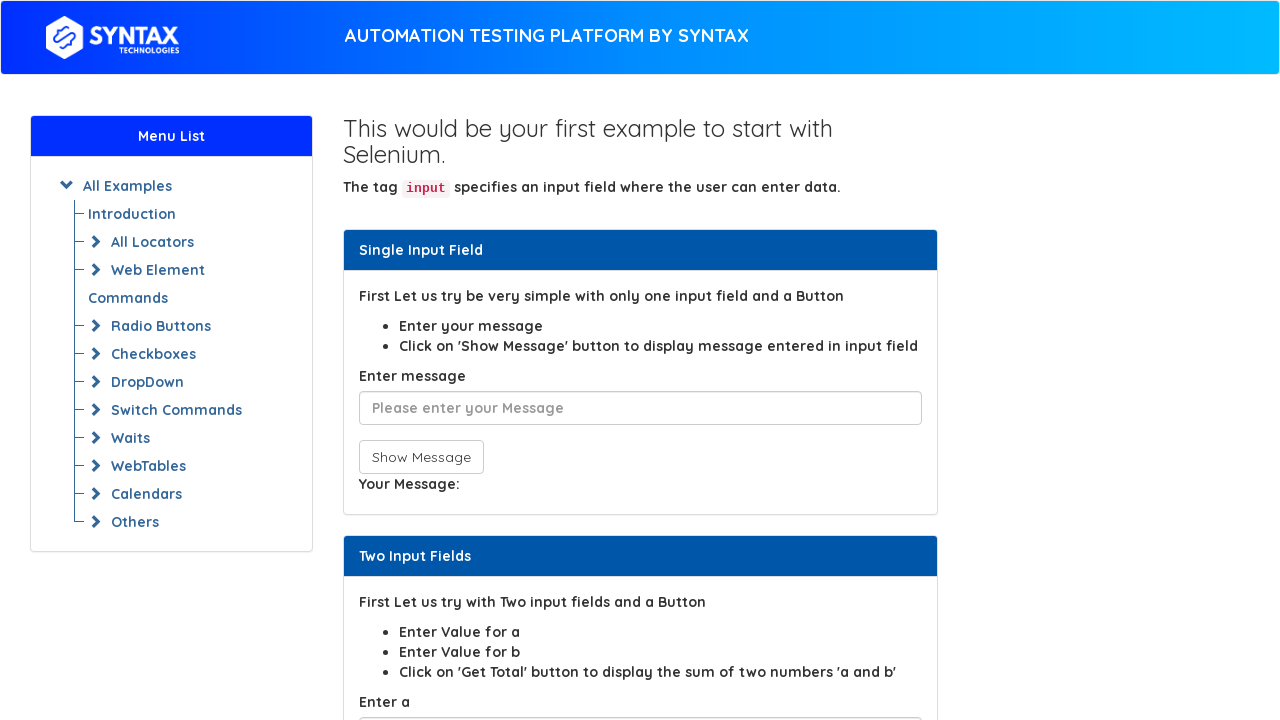

Filled text input field with 'Selenium' on //input[@type='text']
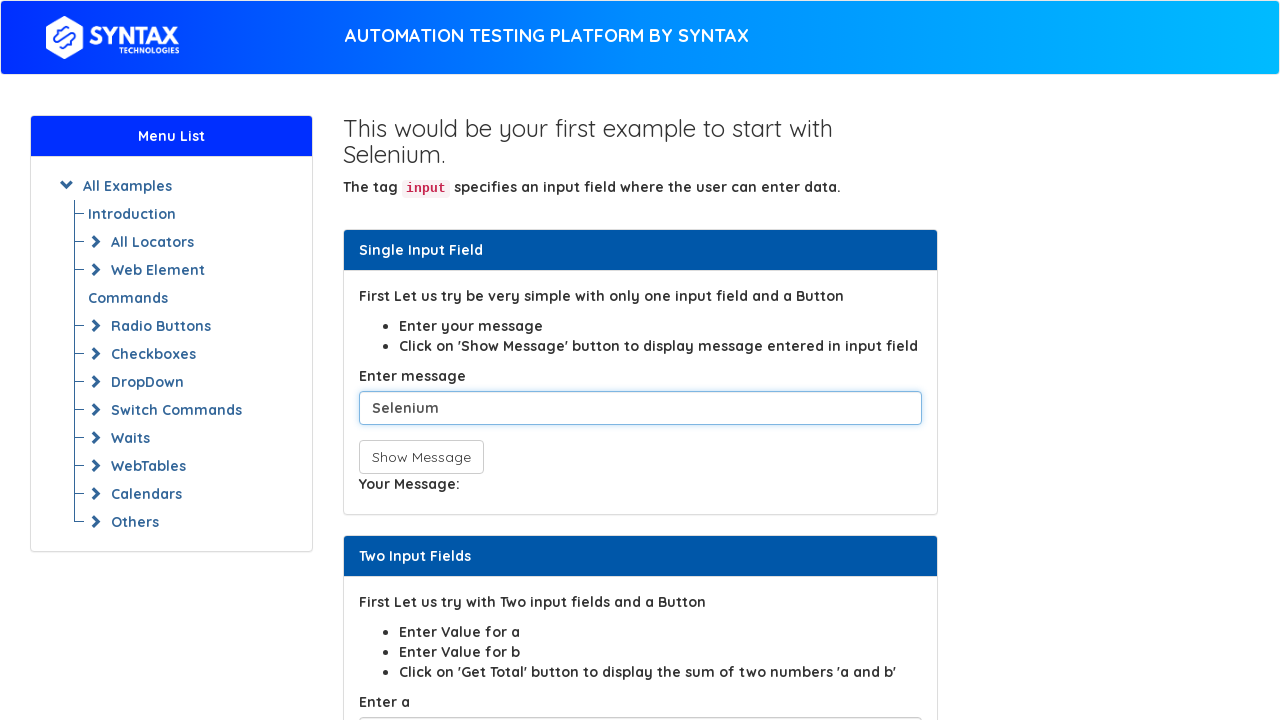

Clicked submit button at (421, 457) on xpath=//button[@type='button']
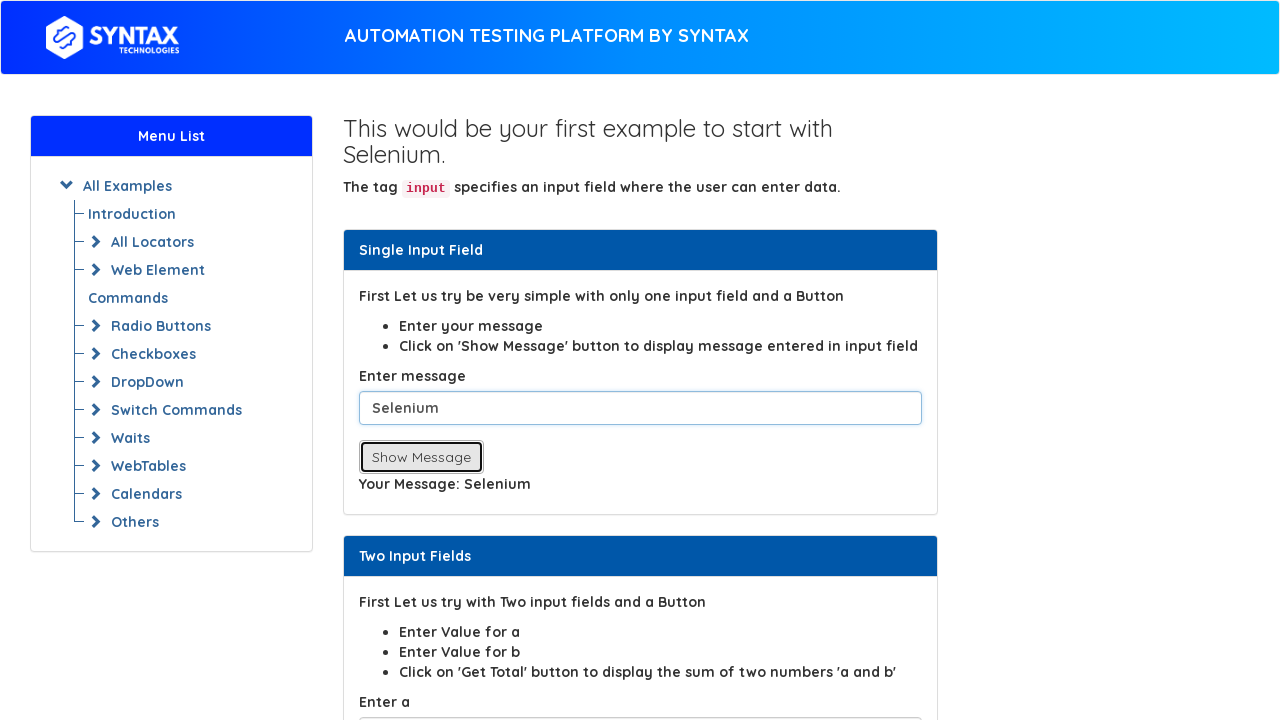

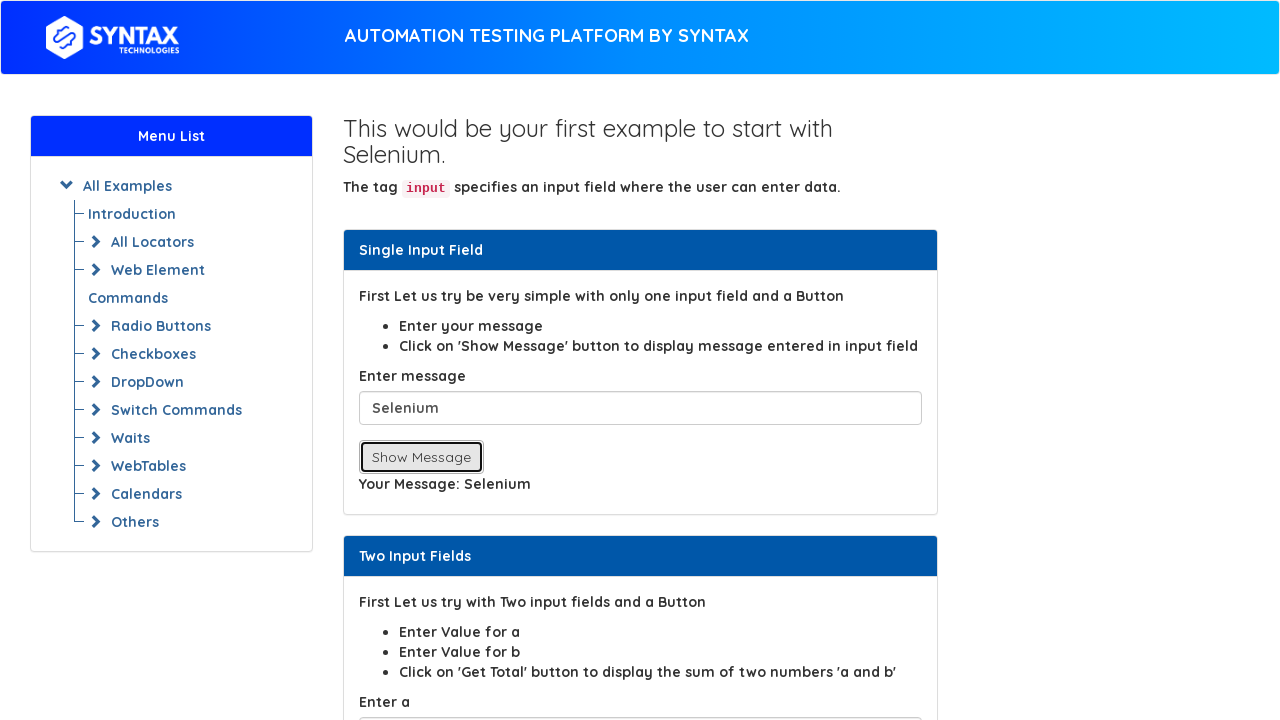